Tests the forgot password form by filling in an email address in the email input field

Starting URL: http://the-internet.herokuapp.com/forgot_password

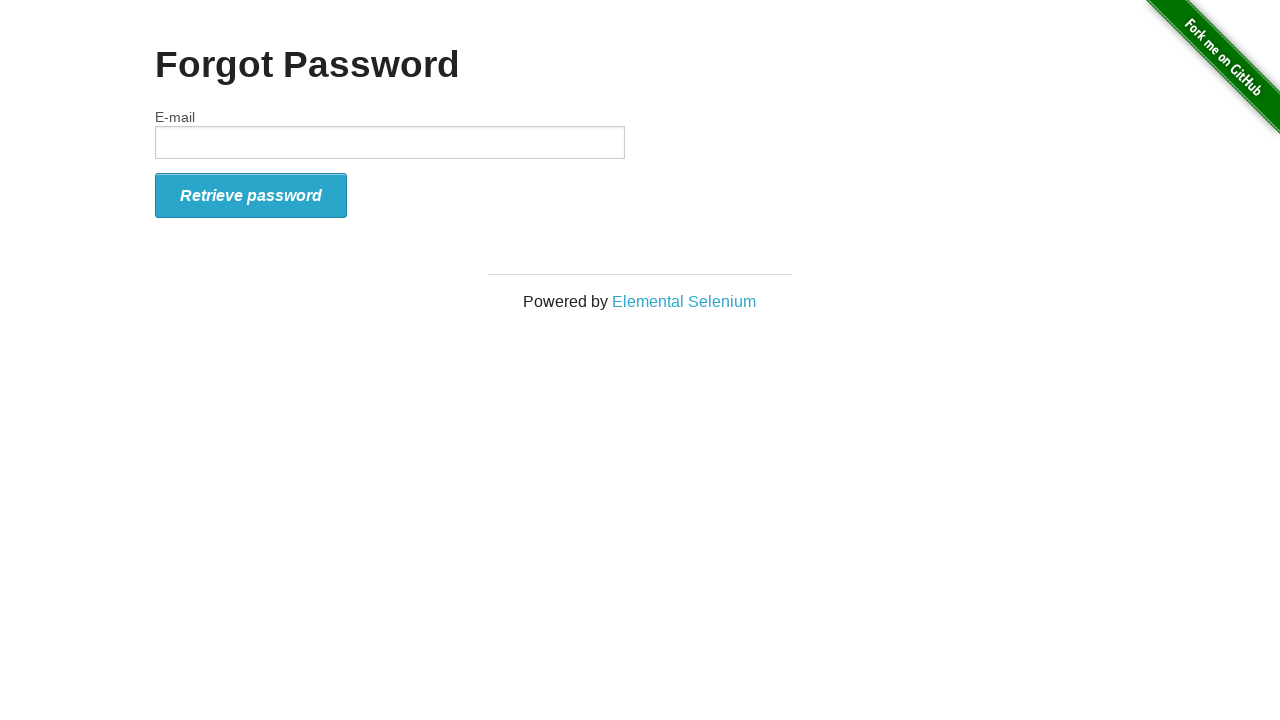

Navigated to forgot password page
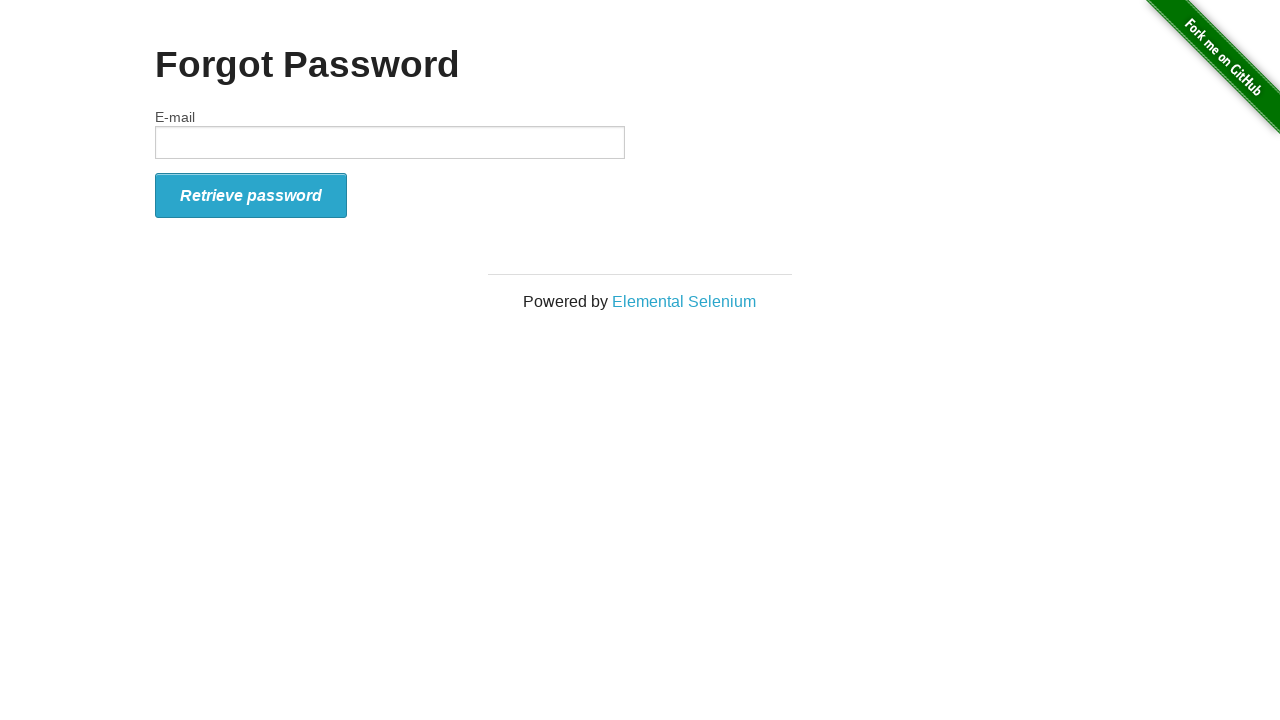

Filled email field with 'testuser@example.com' on #email
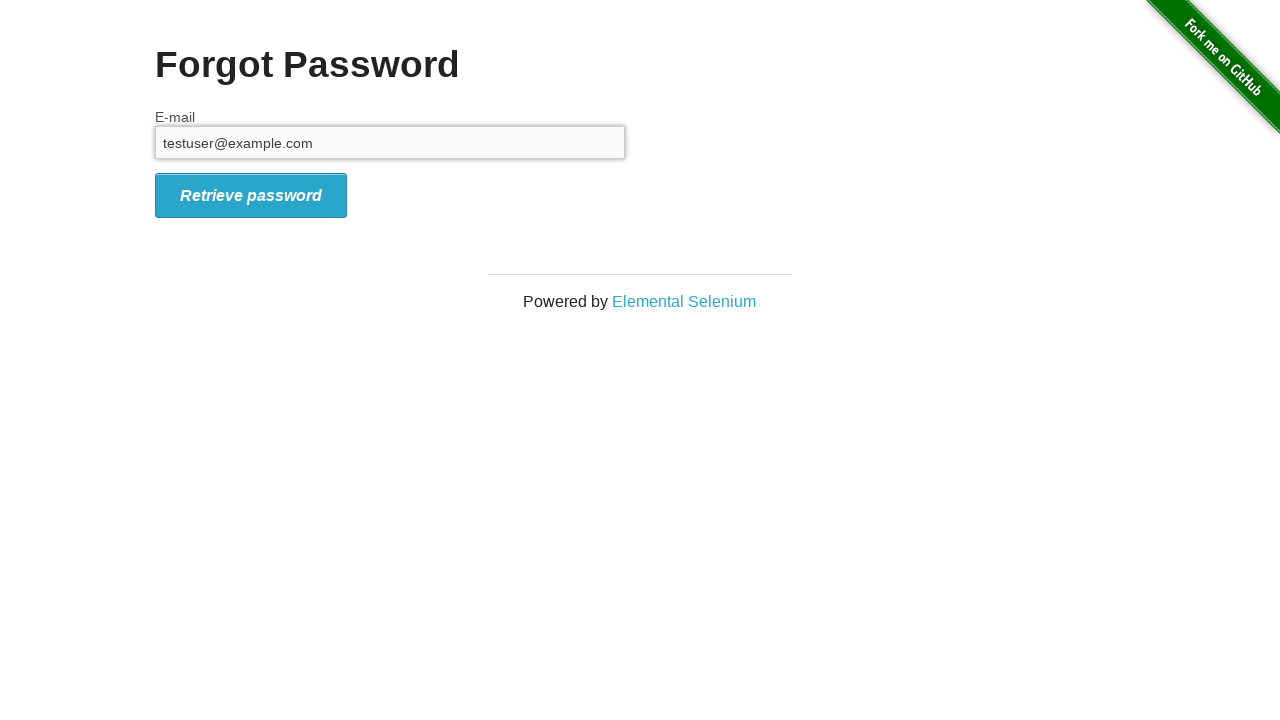

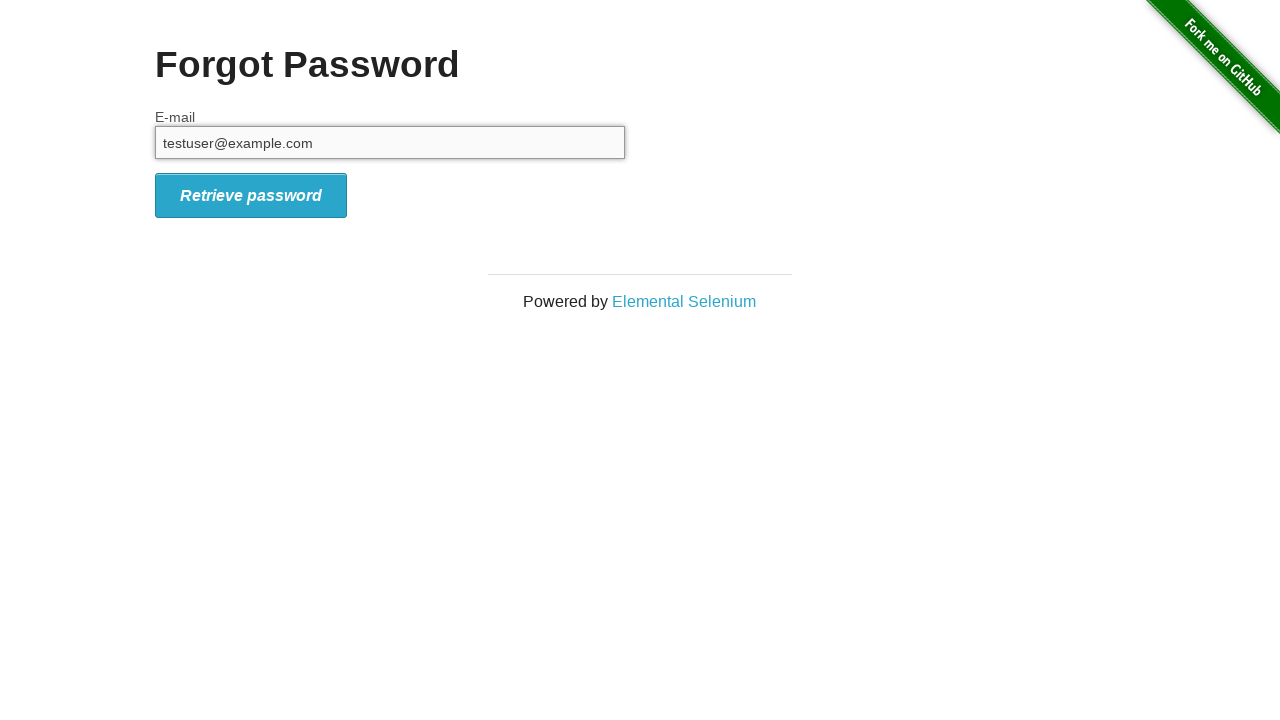